Tests Swiggy's location search functionality by entering a city name in the location input field

Starting URL: https://www.swiggy.com/

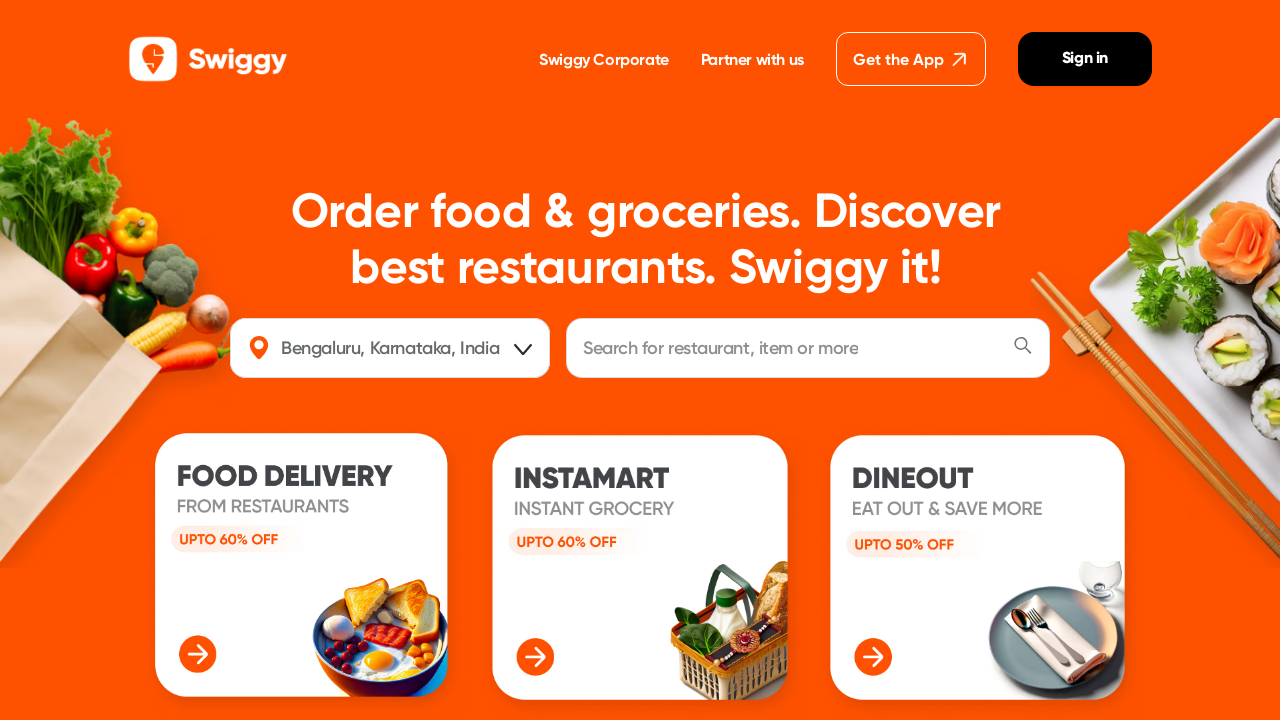

Filled location field with 'chennai' on input#location
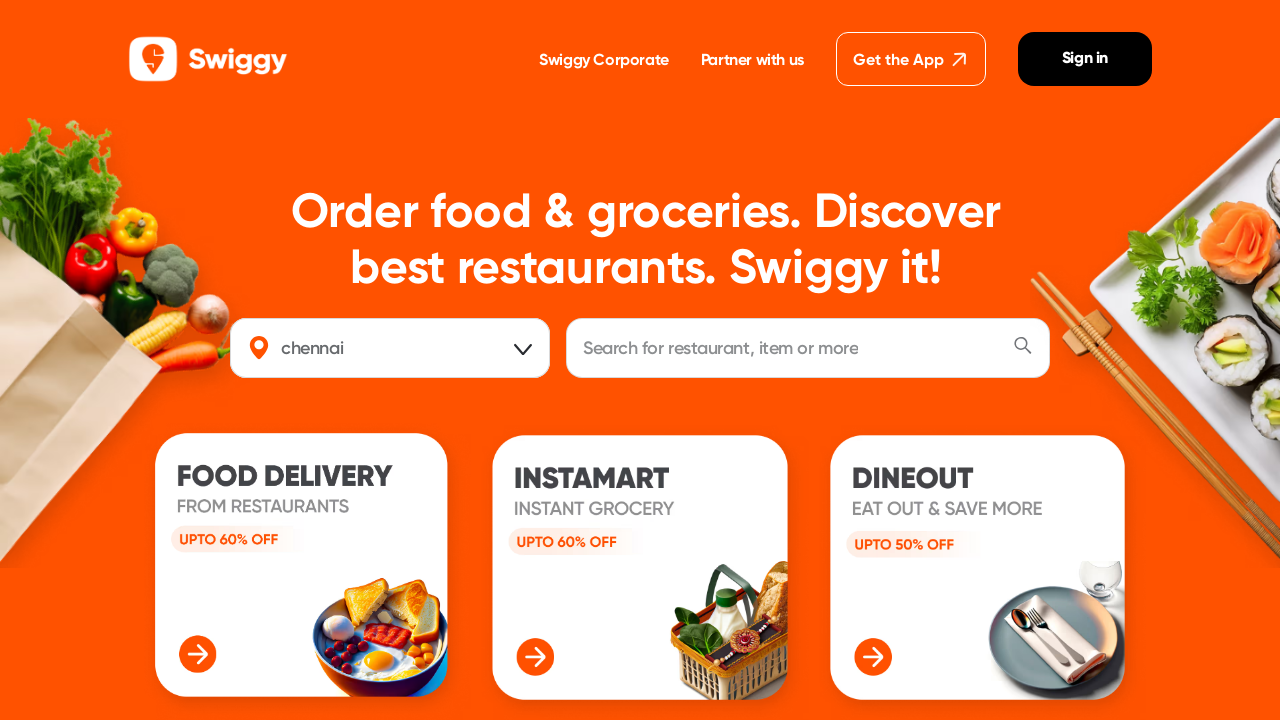

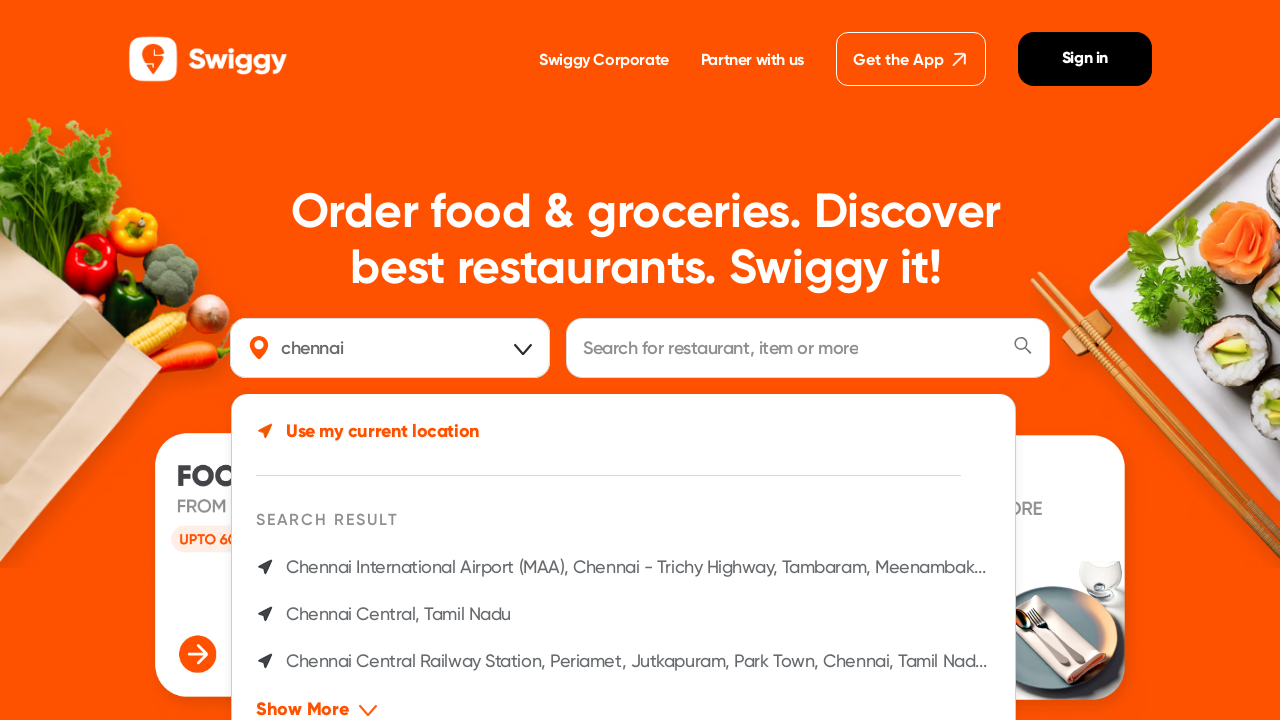